Interacts with price range slider by dragging minimum slider right and maximum slider left

Starting URL: https://www.jqueryscript.net/demo/Price-Range-Slider-jQuery-UI/

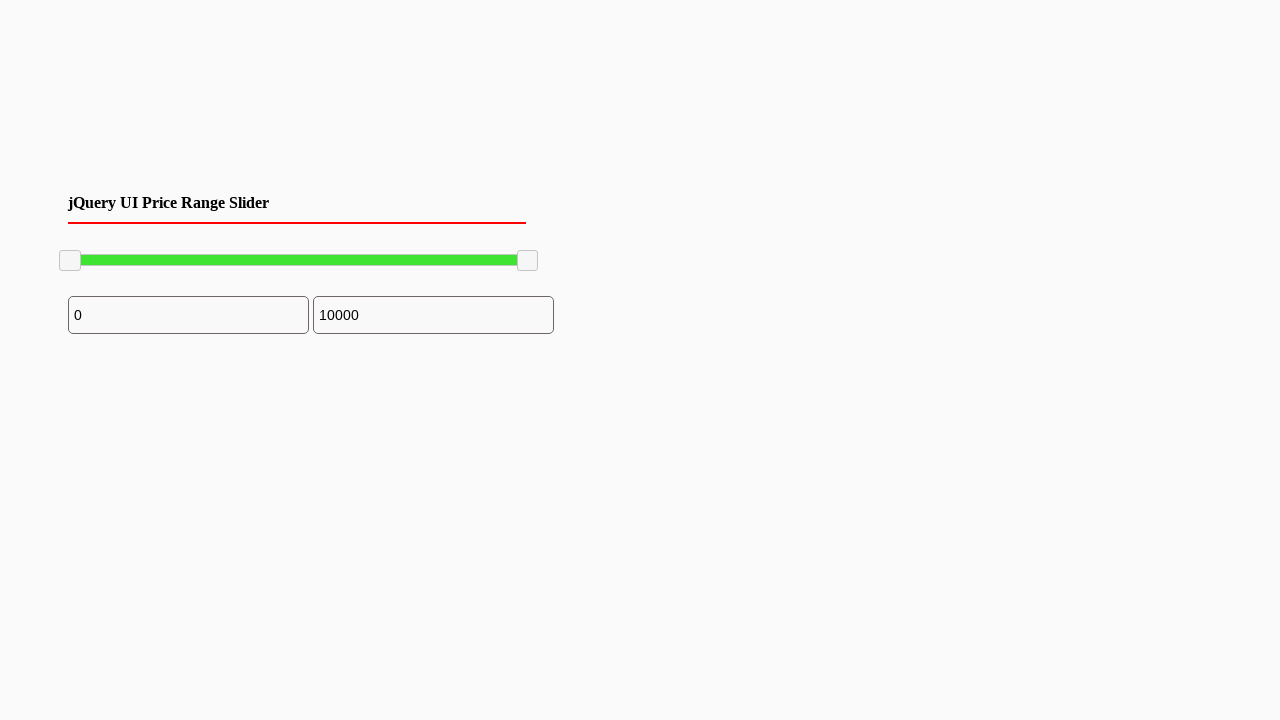

Located minimum slider element
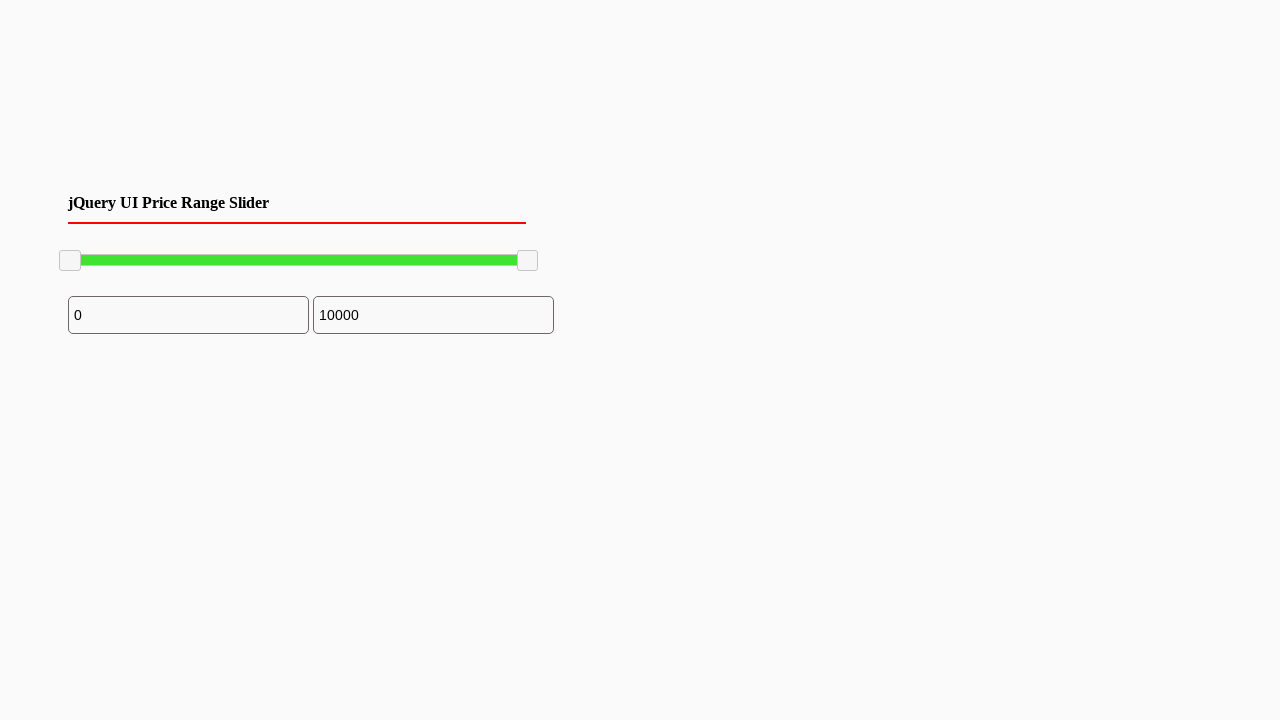

Located maximum slider element
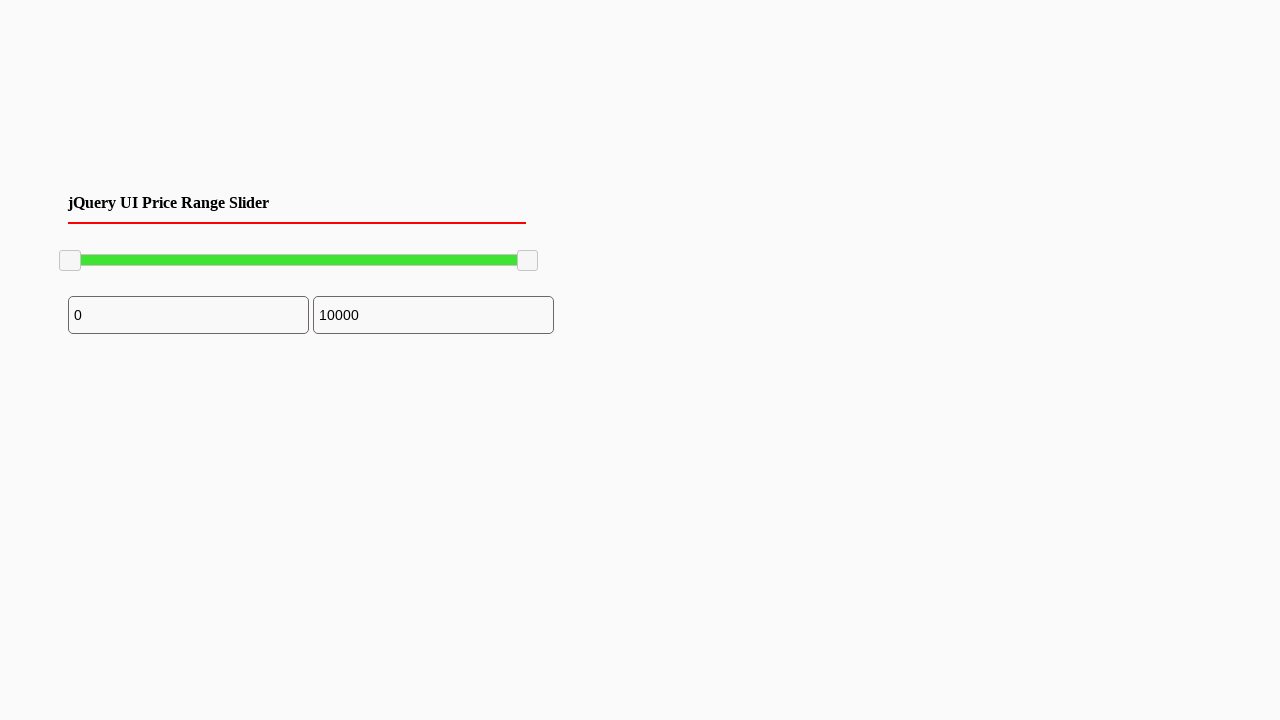

Retrieved bounding box of minimum slider
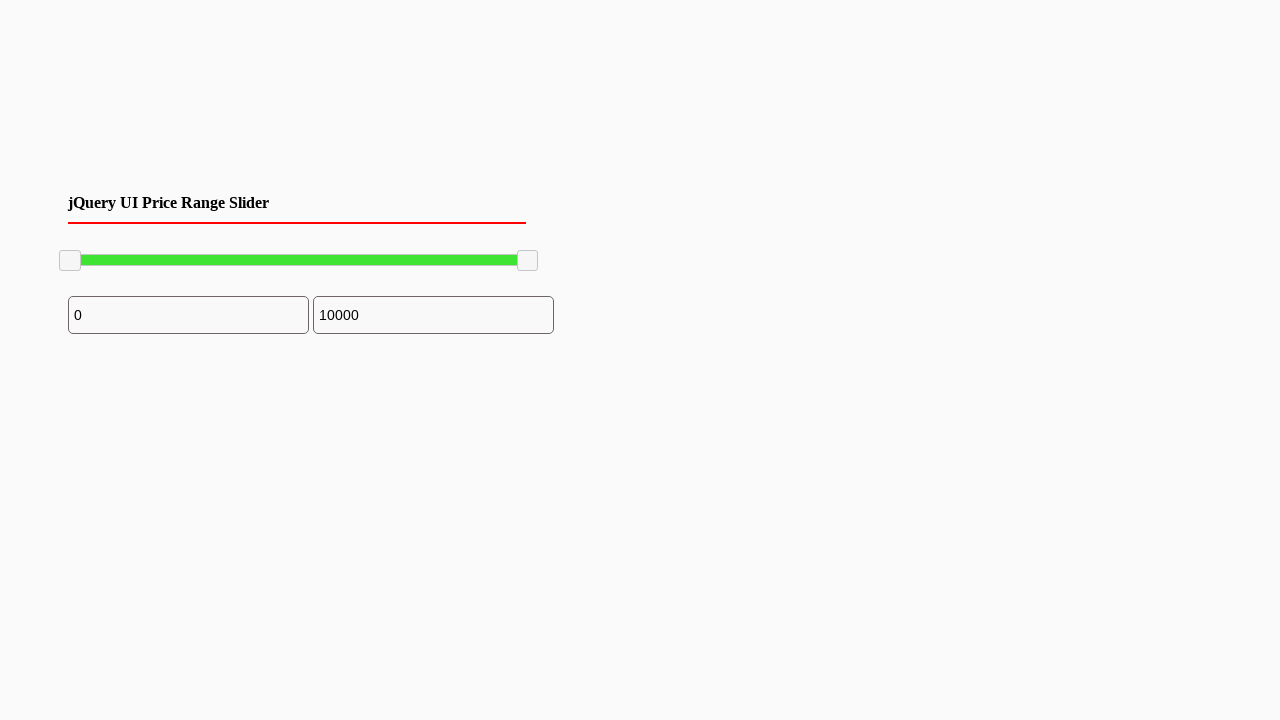

Moved mouse to center of minimum slider at (70, 261)
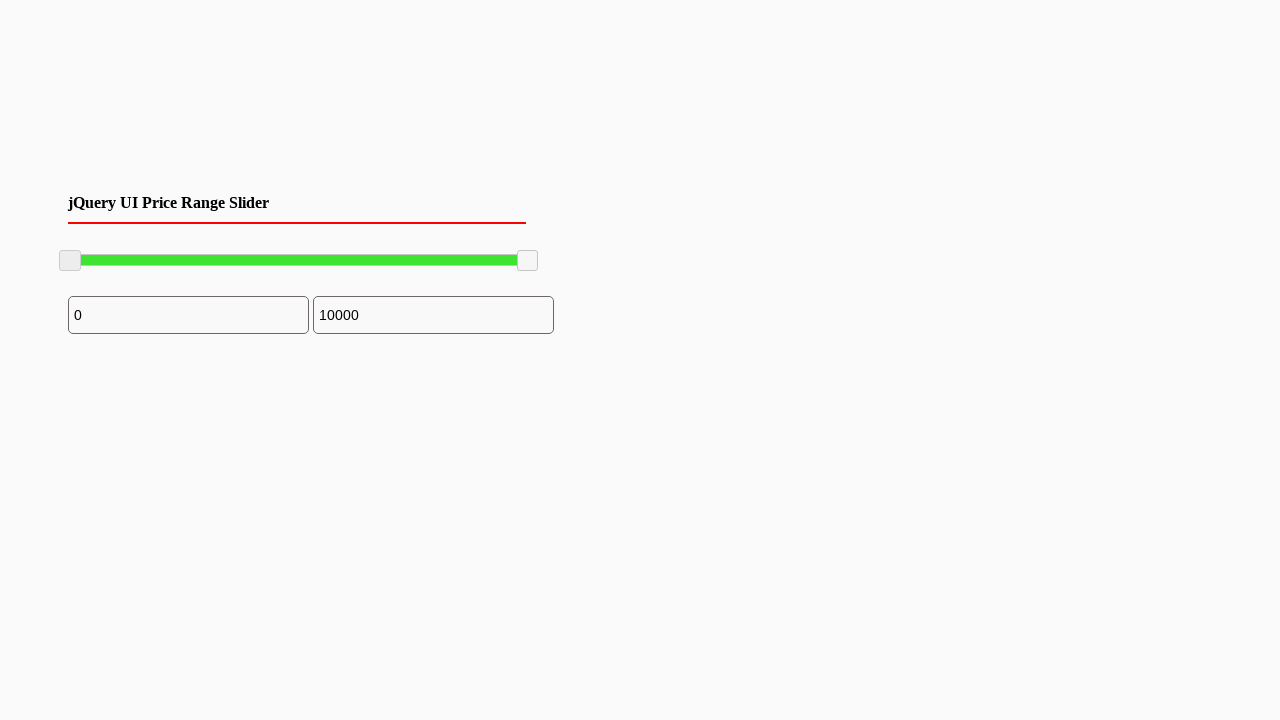

Pressed mouse button down on minimum slider at (70, 261)
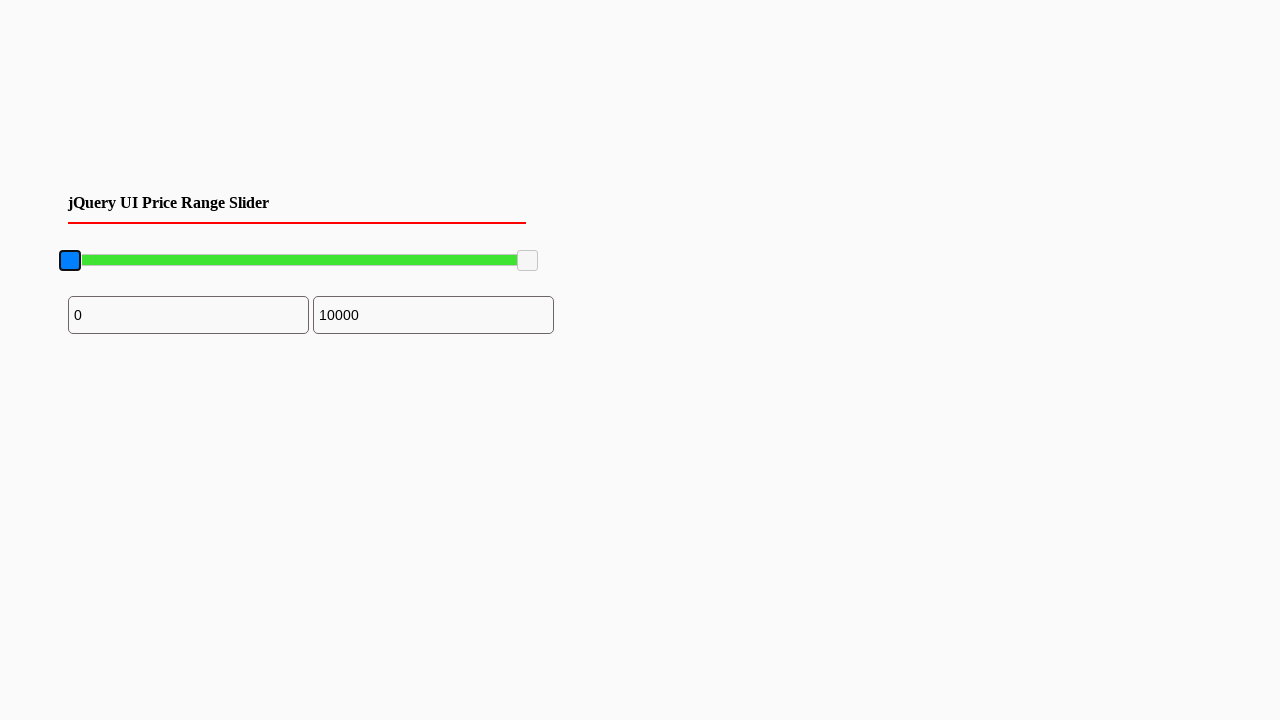

Dragged minimum slider 100 pixels to the right at (170, 261)
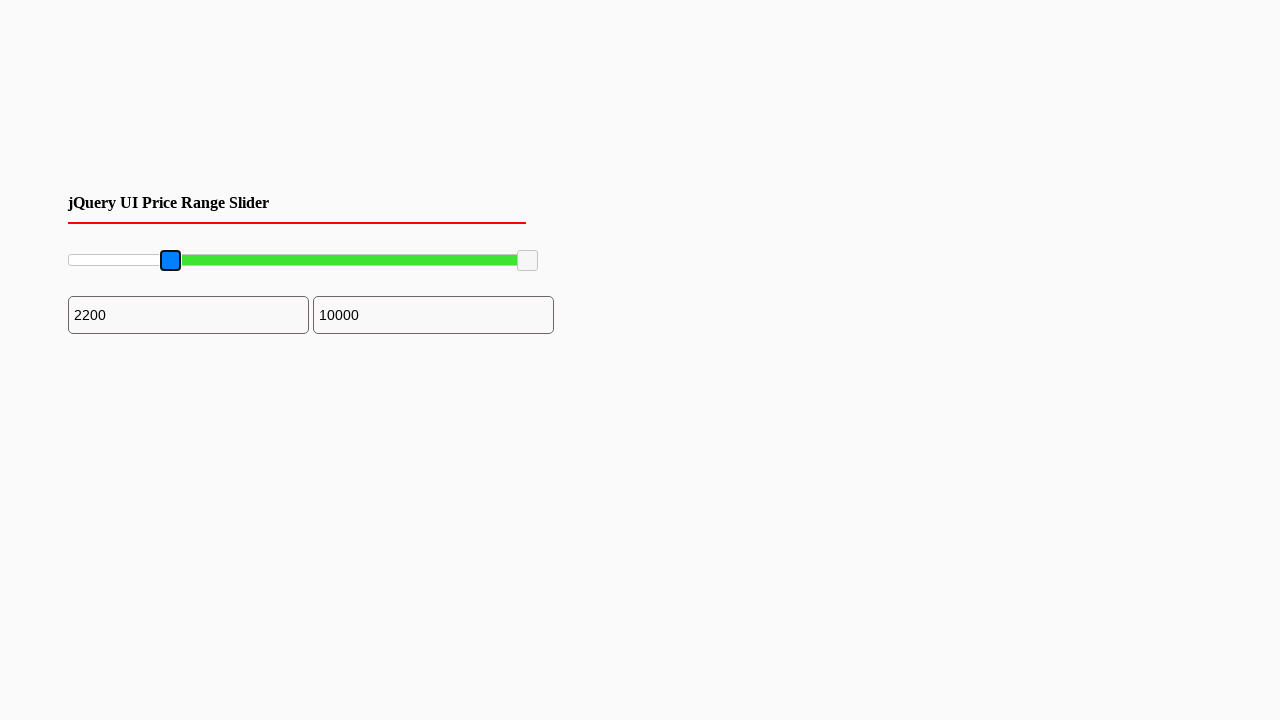

Released mouse button after dragging minimum slider at (170, 261)
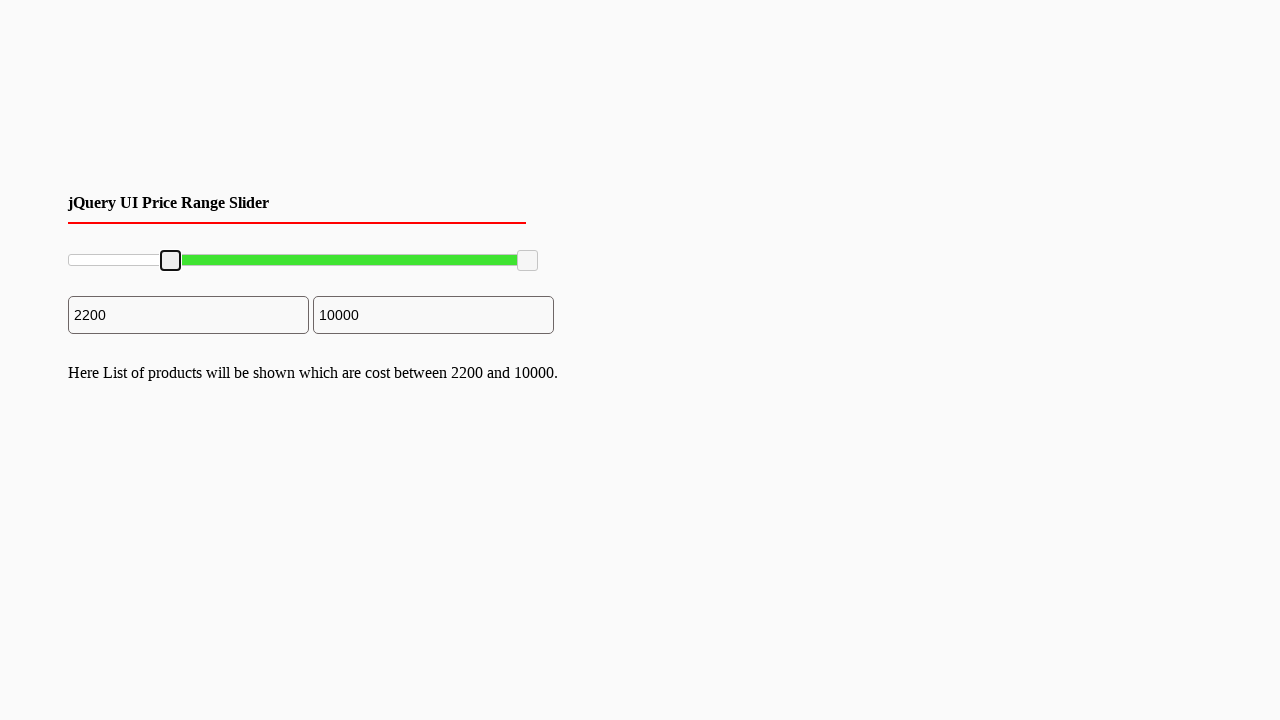

Retrieved bounding box of maximum slider
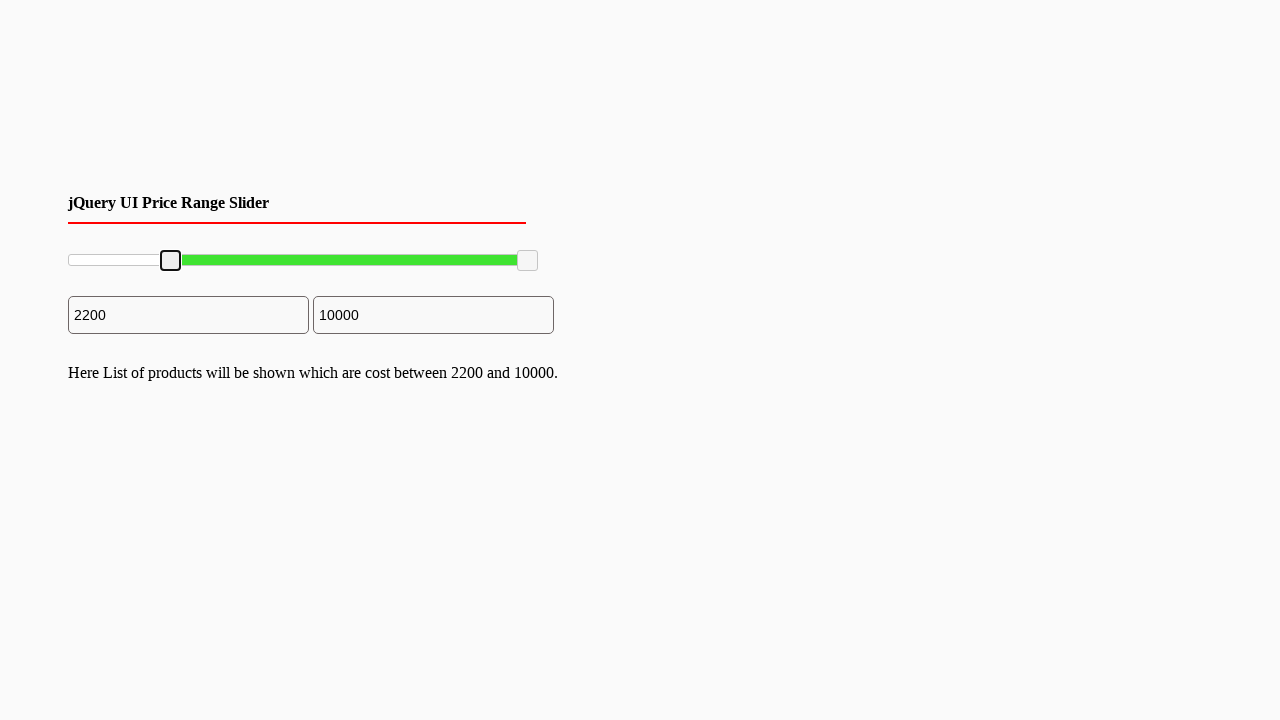

Moved mouse to center of maximum slider at (528, 261)
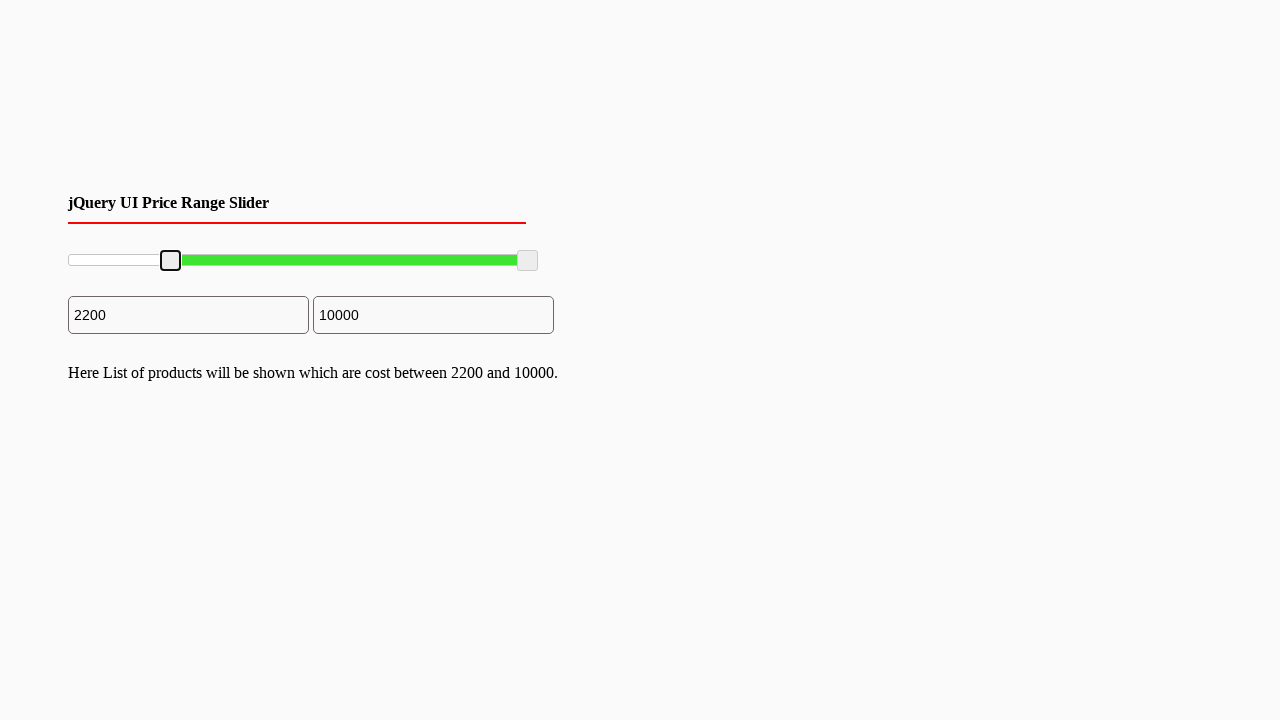

Pressed mouse button down on maximum slider at (528, 261)
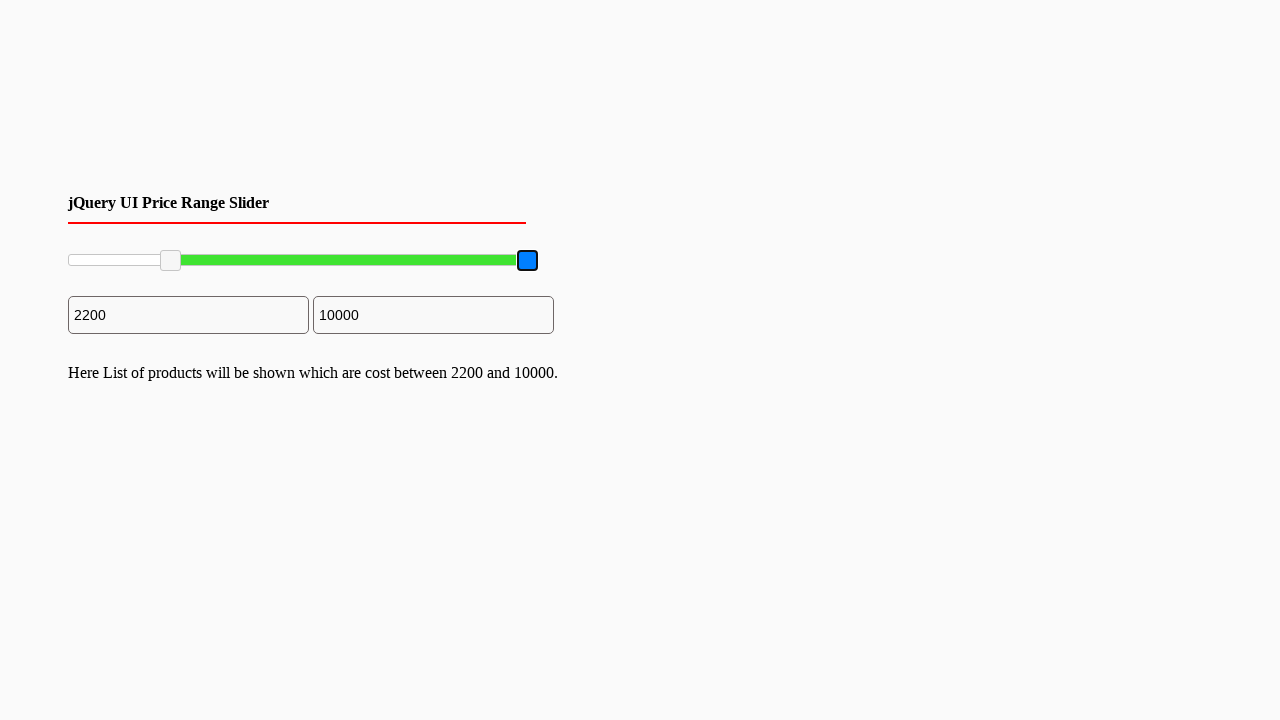

Dragged maximum slider 200 pixels to the left at (328, 261)
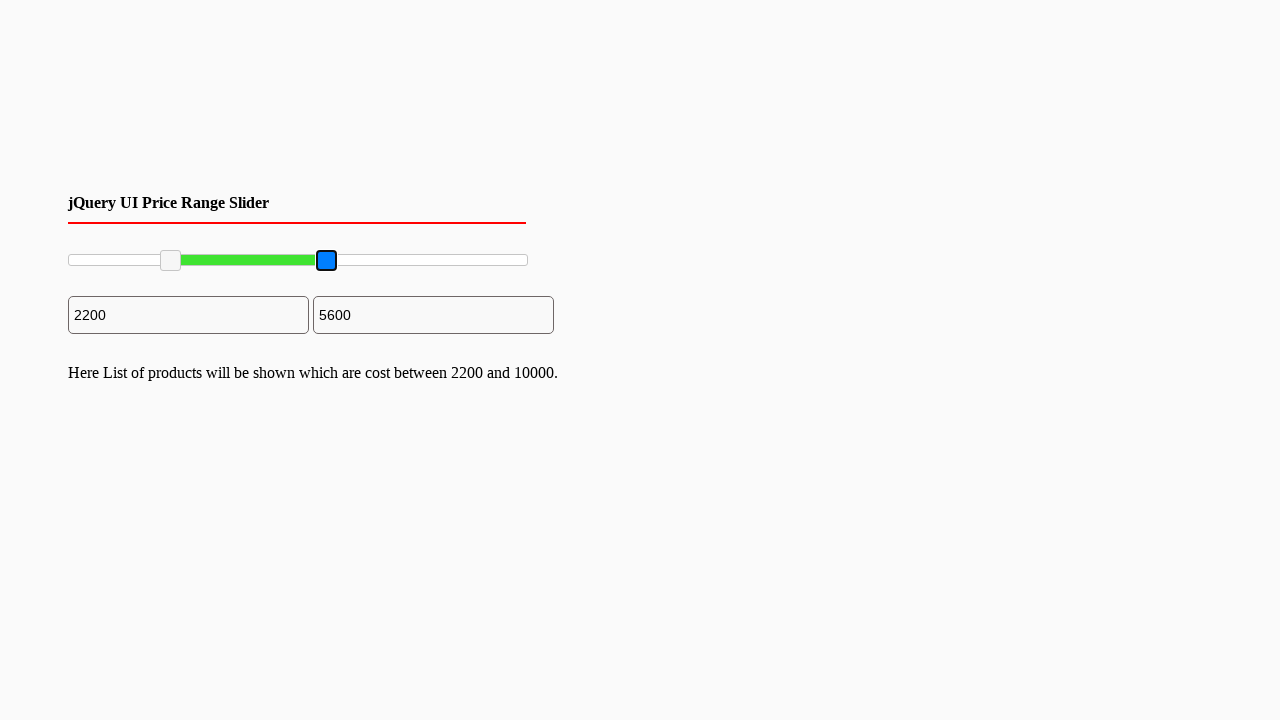

Released mouse button after dragging maximum slider at (328, 261)
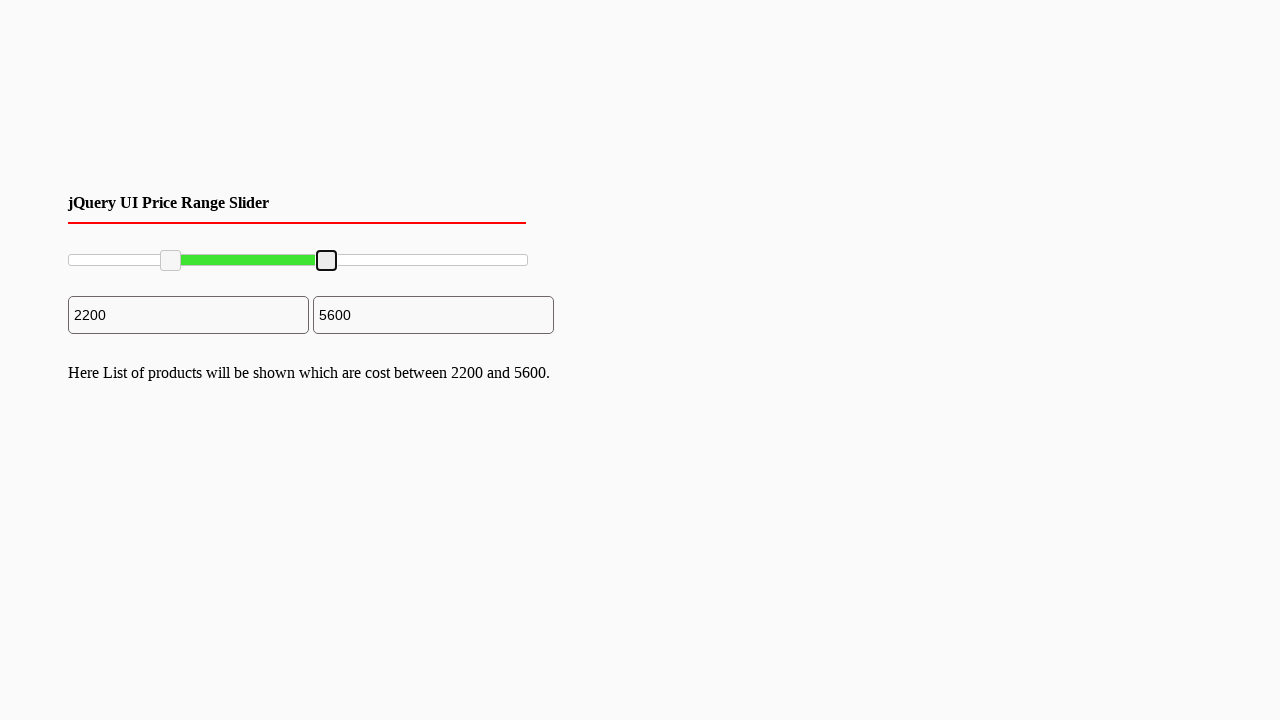

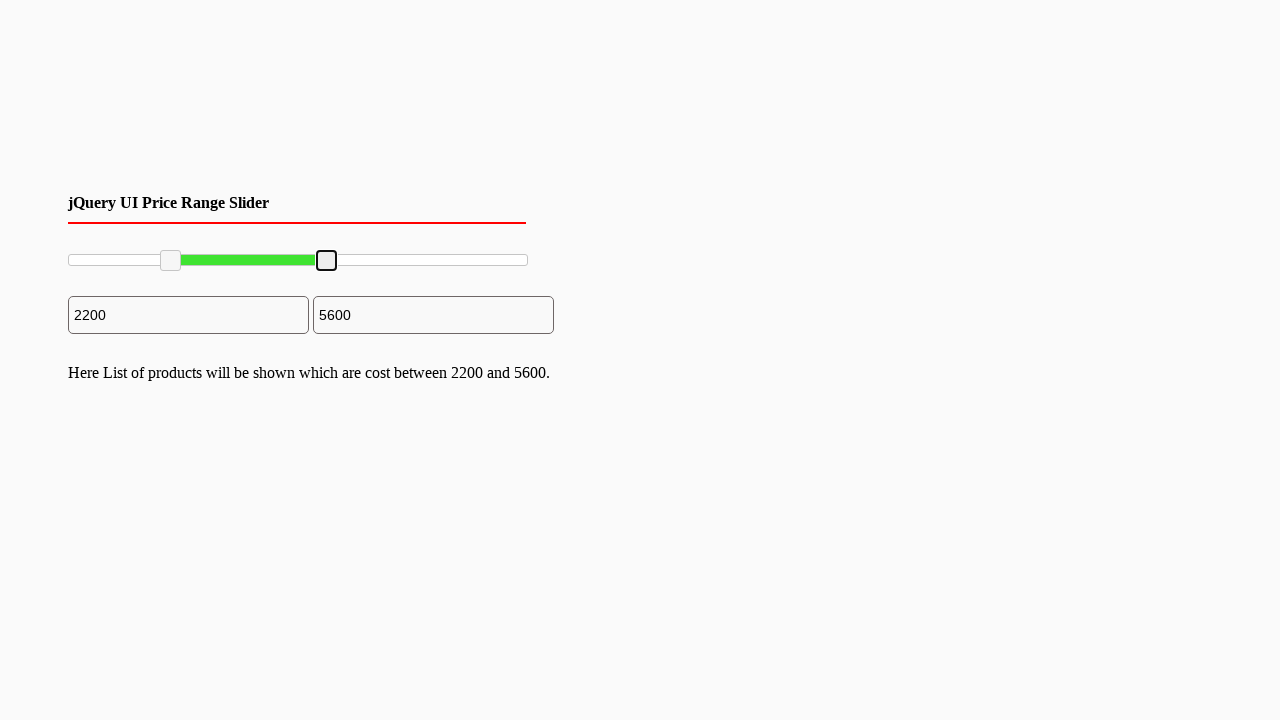